Tests deleting a todo item by hovering and clicking the delete button

Starting URL: https://todomvc.com/examples/react/dist/

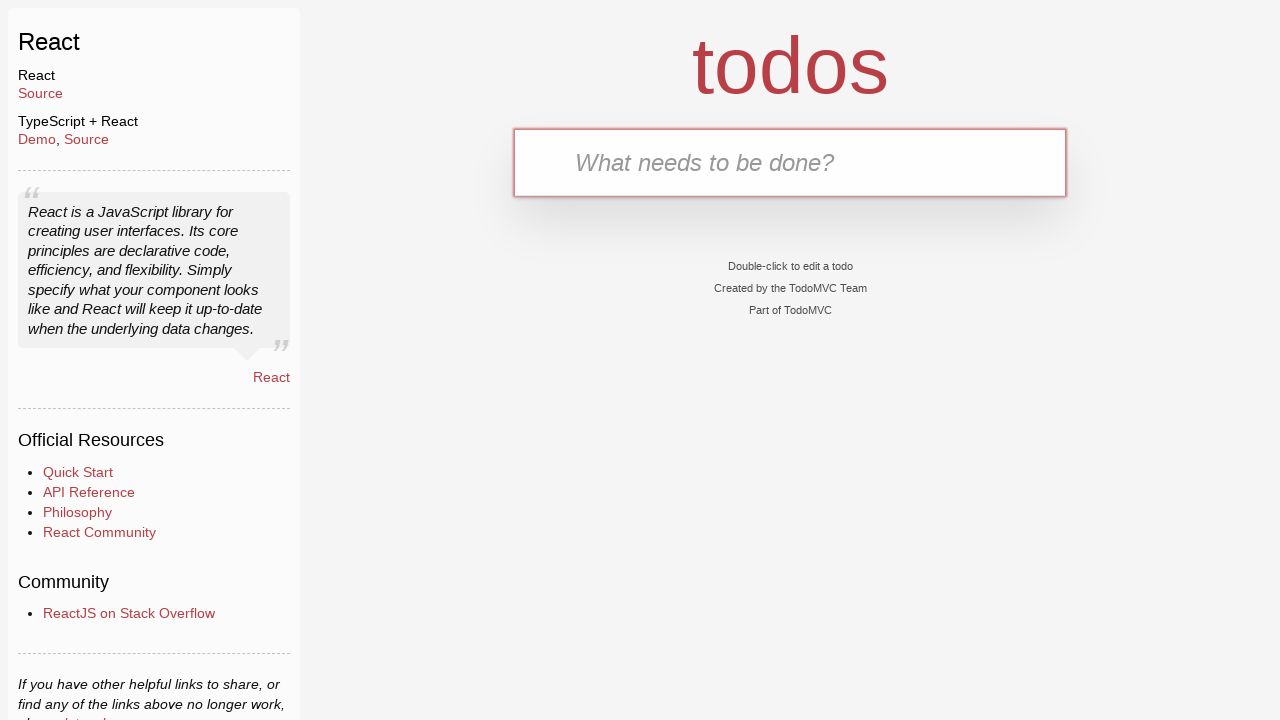

Filled new todo input with 'Todo to delete' on .new-todo
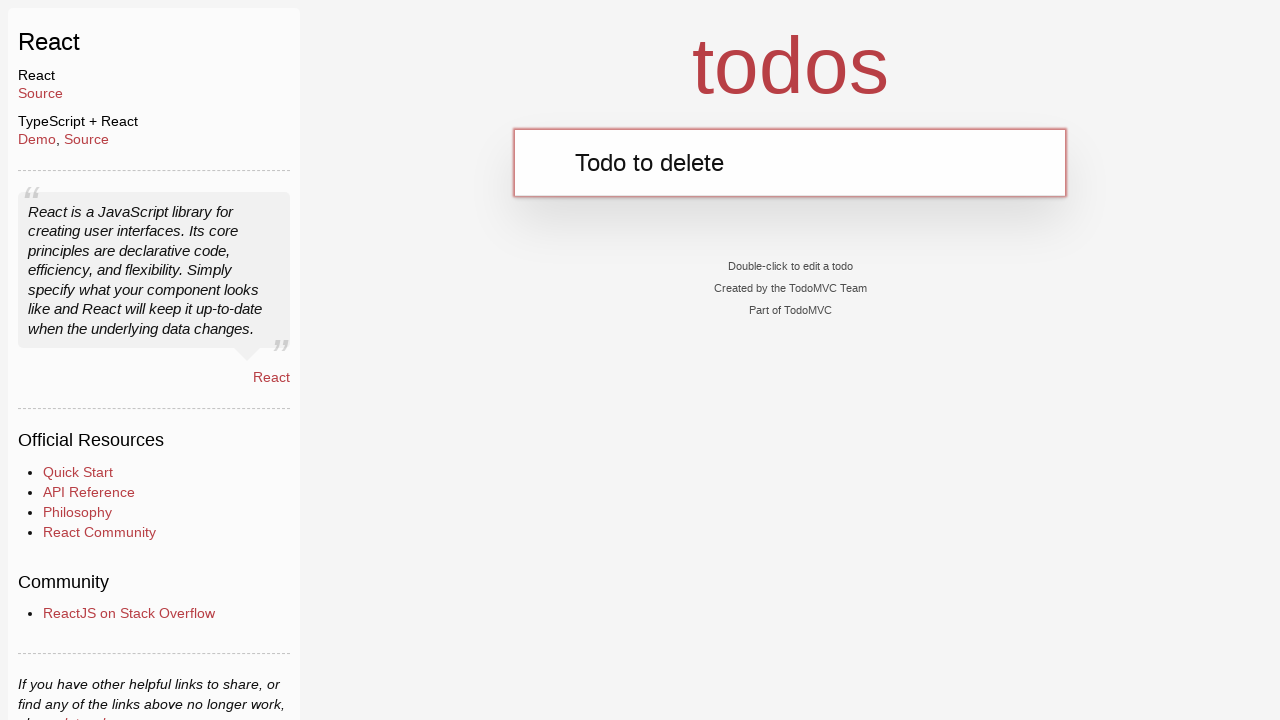

Pressed Enter to create the todo item on .new-todo
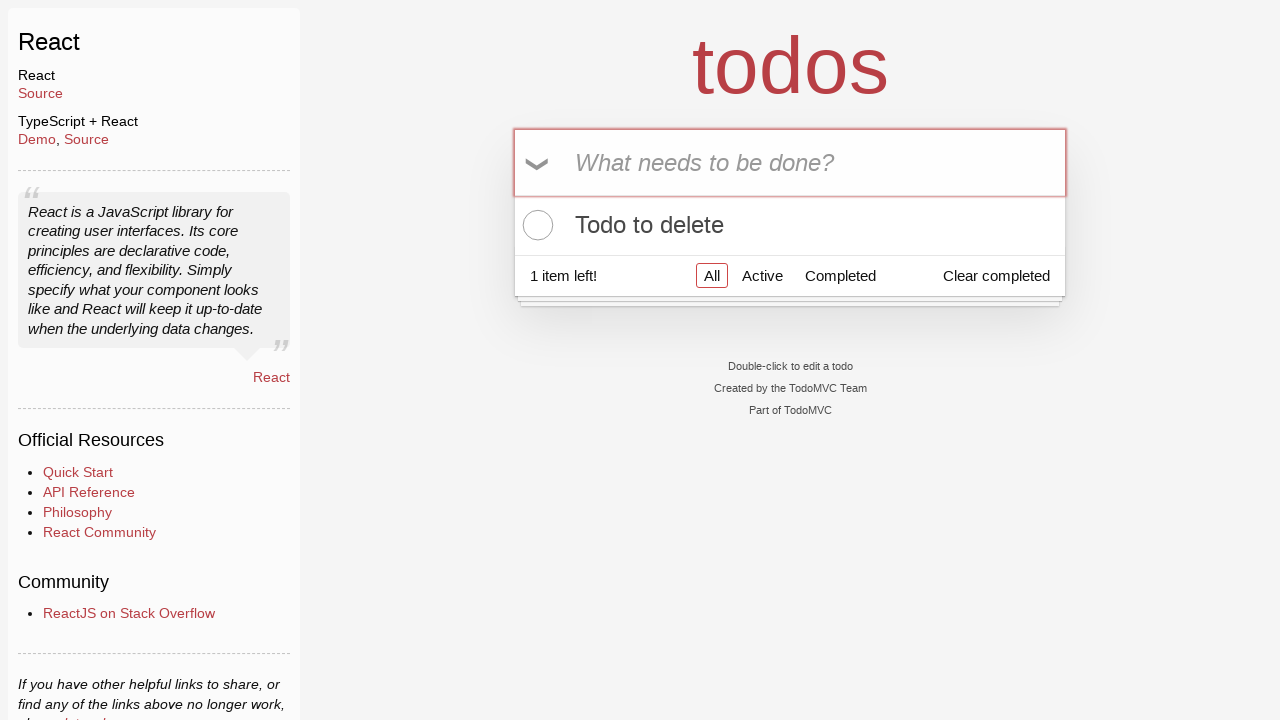

Hovered over the todo item to reveal delete button at (790, 225) on li:has-text('Todo to delete')
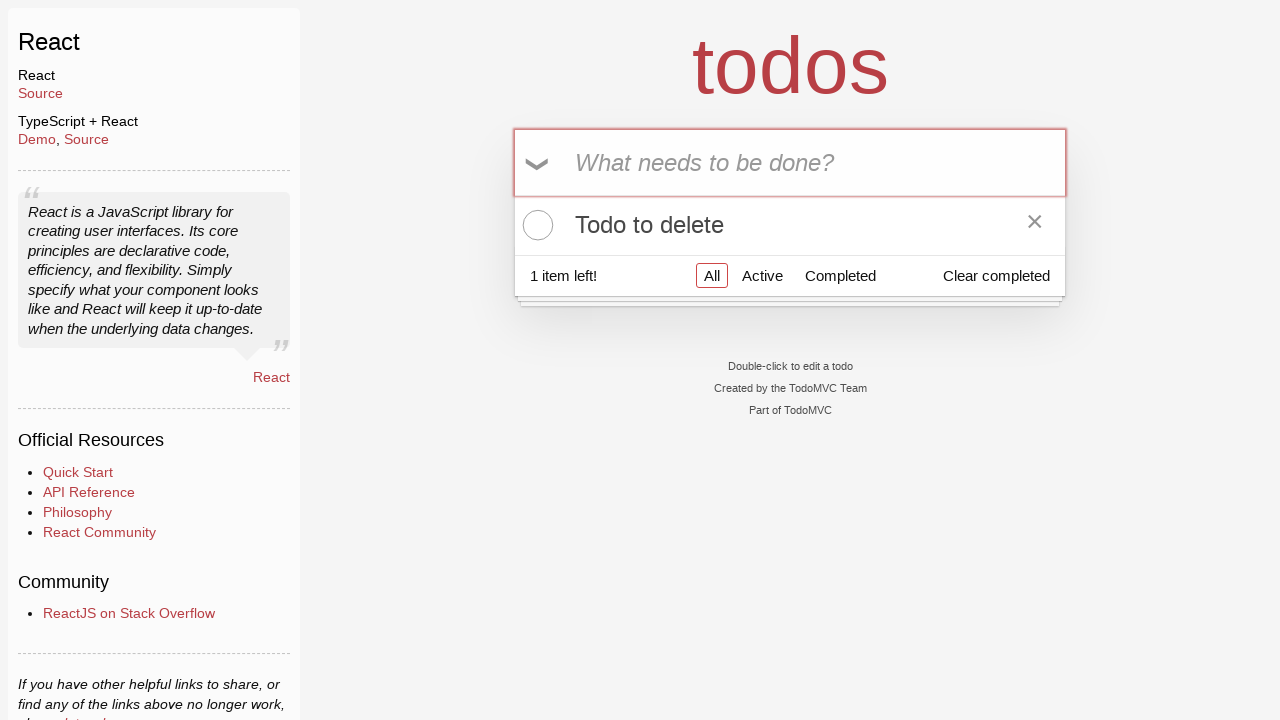

Clicked the delete button on the todo item at (1035, 225) on li:has-text('Todo to delete') button.destroy
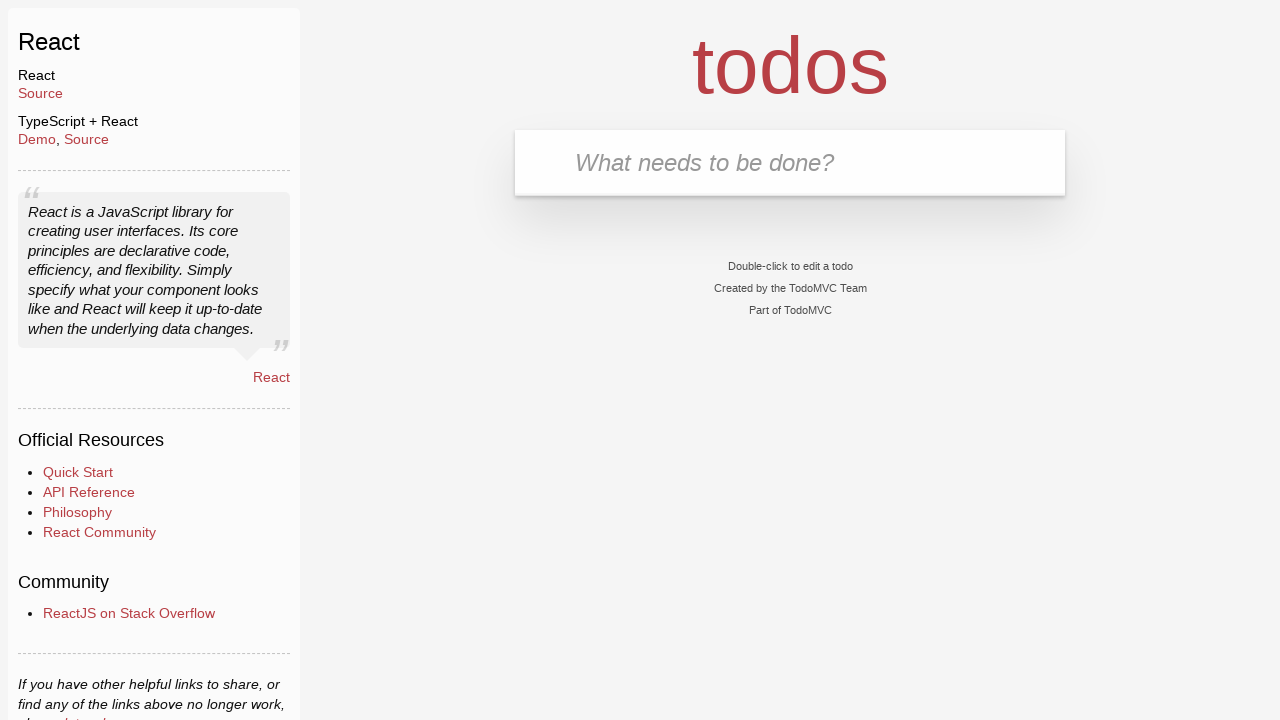

Verified that the todo item has been deleted
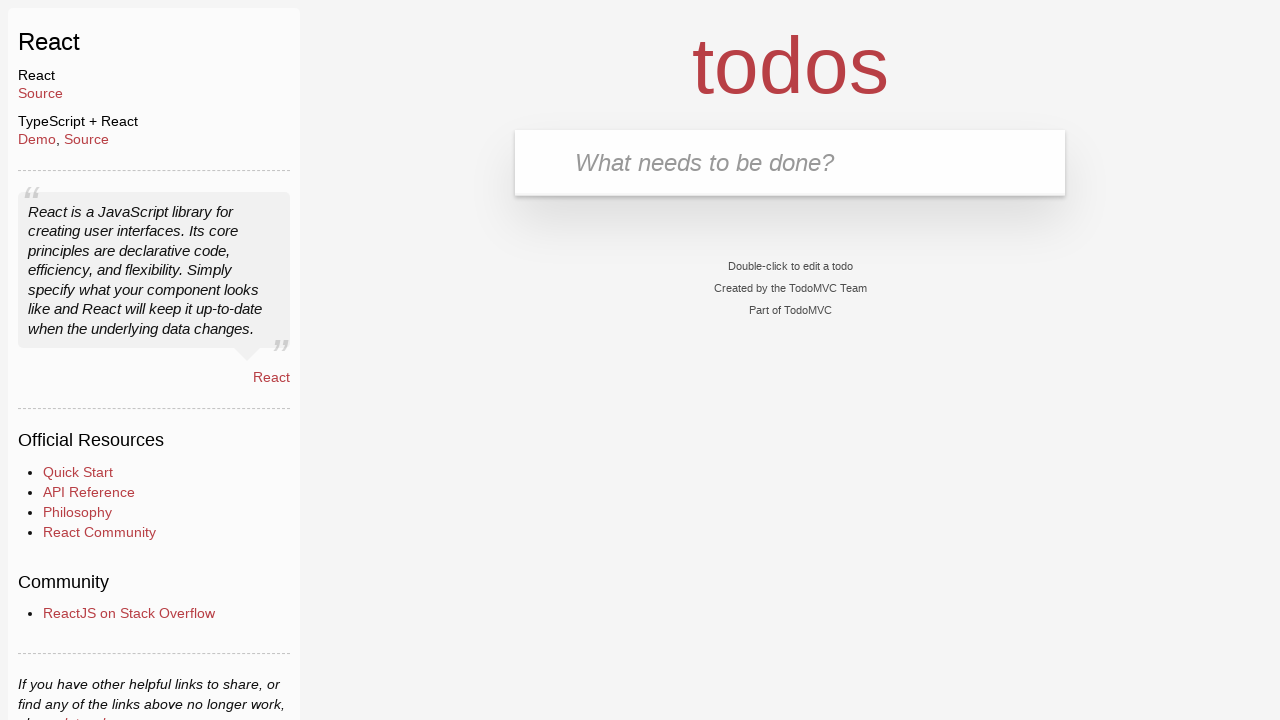

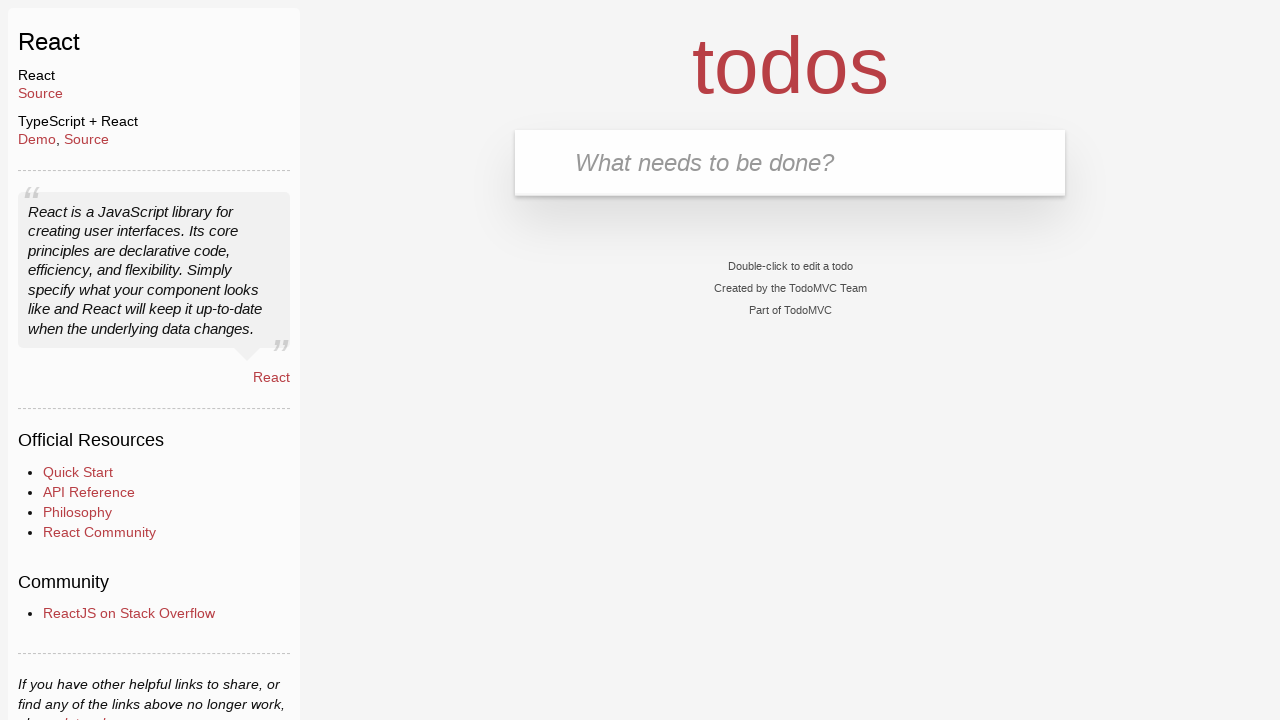